Tests the third JavaScript prompt alert by clicking the button, entering text "Selenyum", accepting it, and verifying the result contains the entered text

Starting URL: https://testotomasyonu.com/javascriptAlert

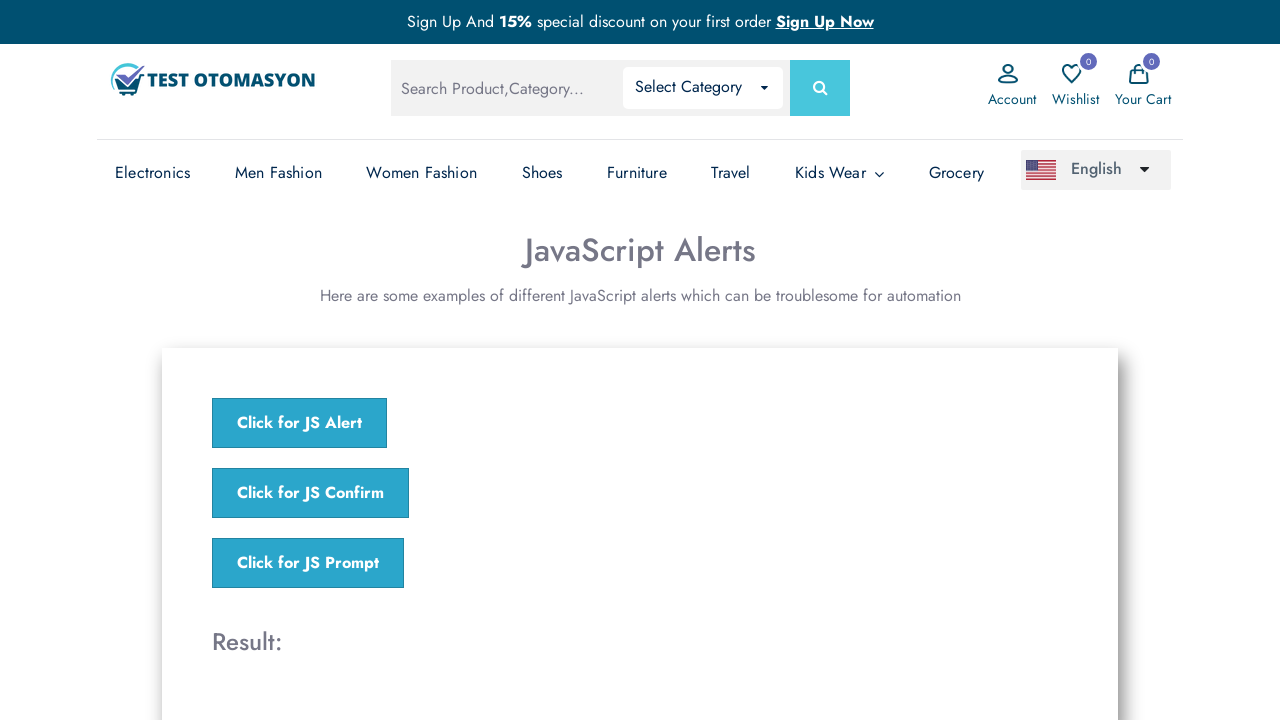

Set up dialog handler to accept prompt with text 'Selenyum'
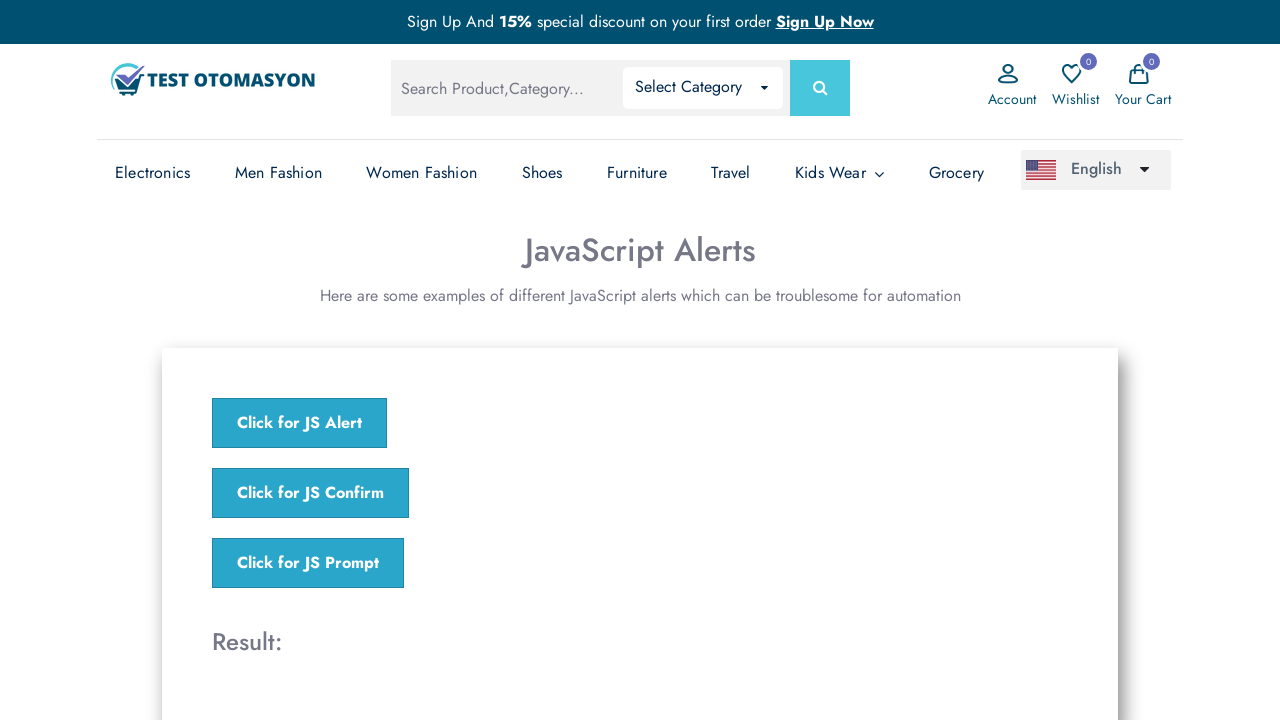

Clicked the third JavaScript prompt button at (308, 563) on (//button[@class='j-button'])[3]
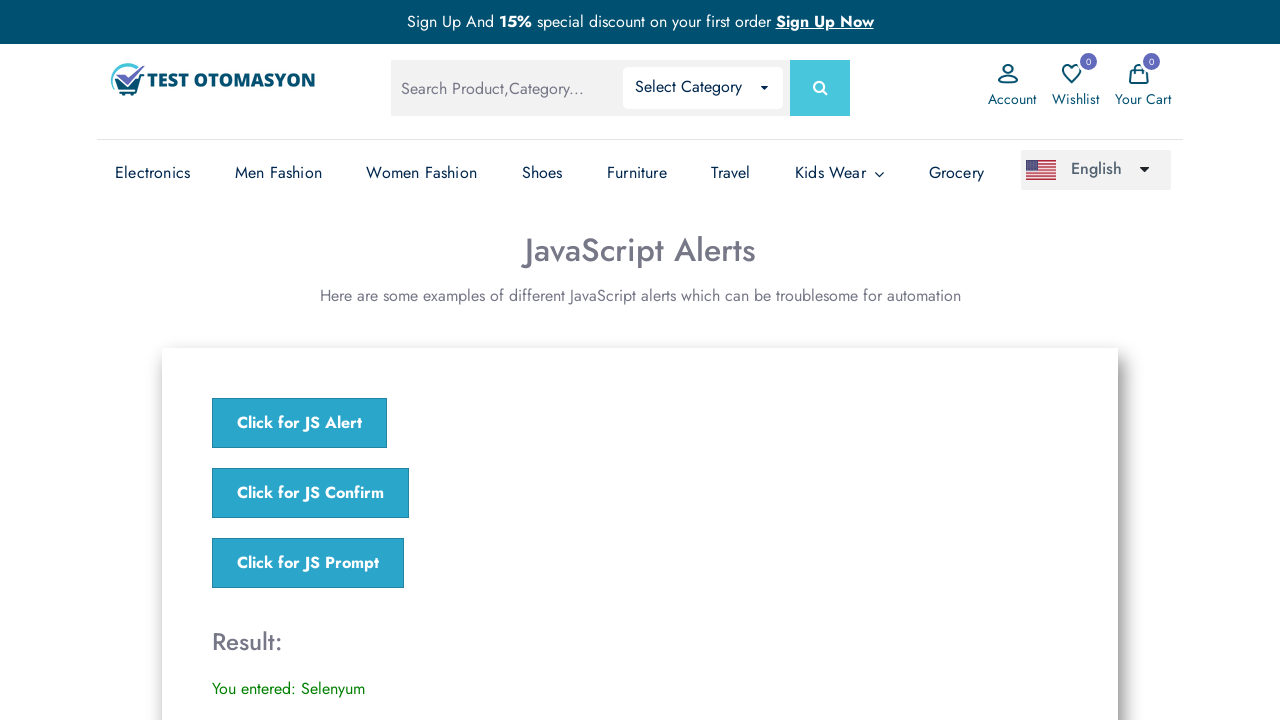

Result element appeared on the page
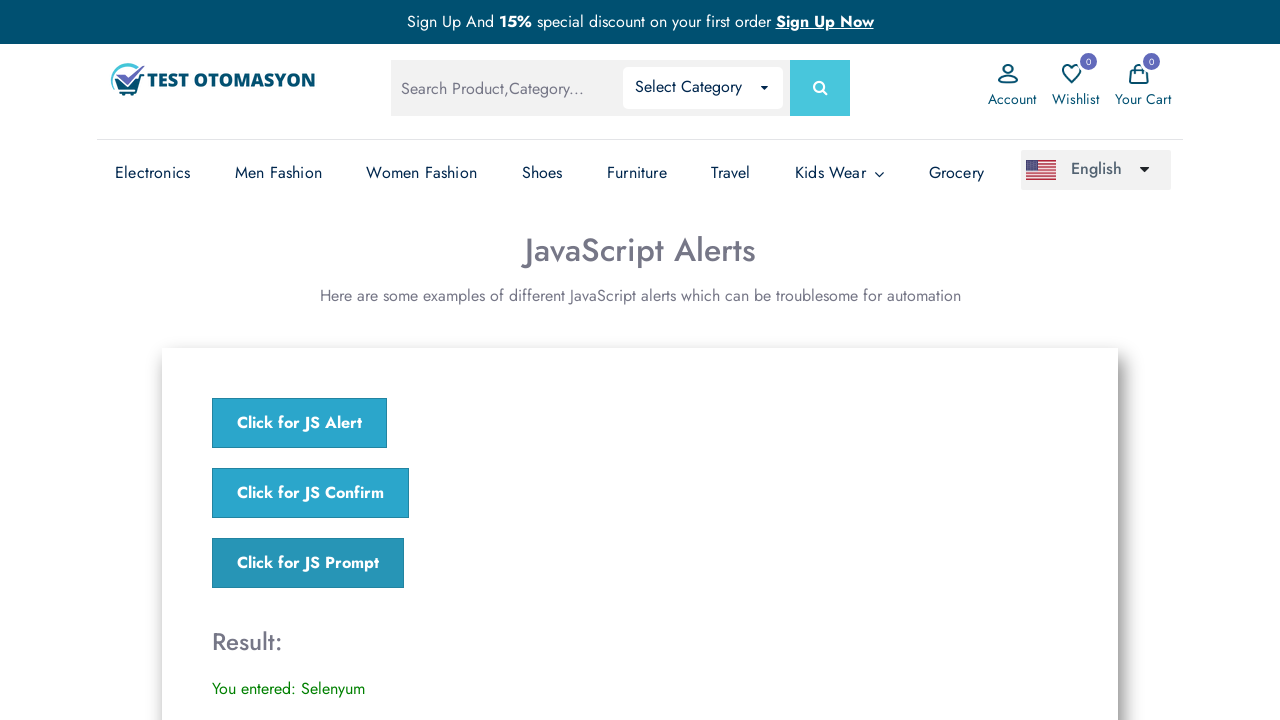

Retrieved result text from #result element
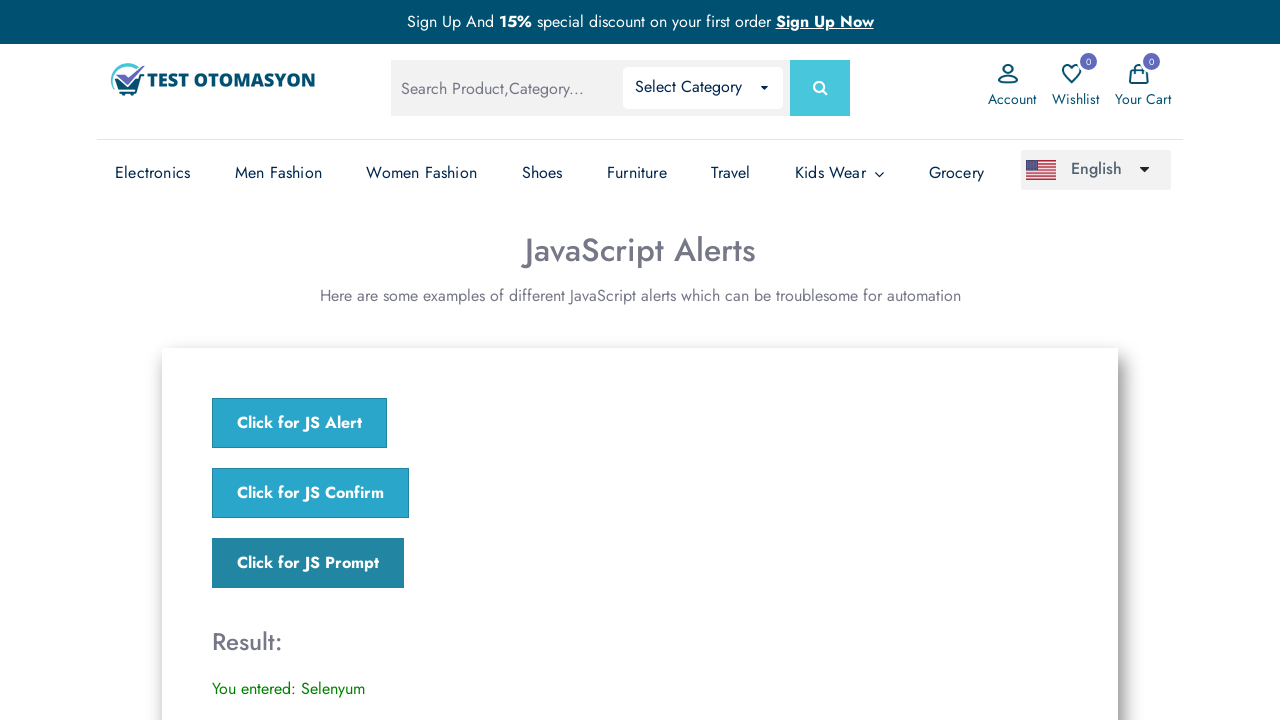

Verified that result contains the entered text 'Selenyum'
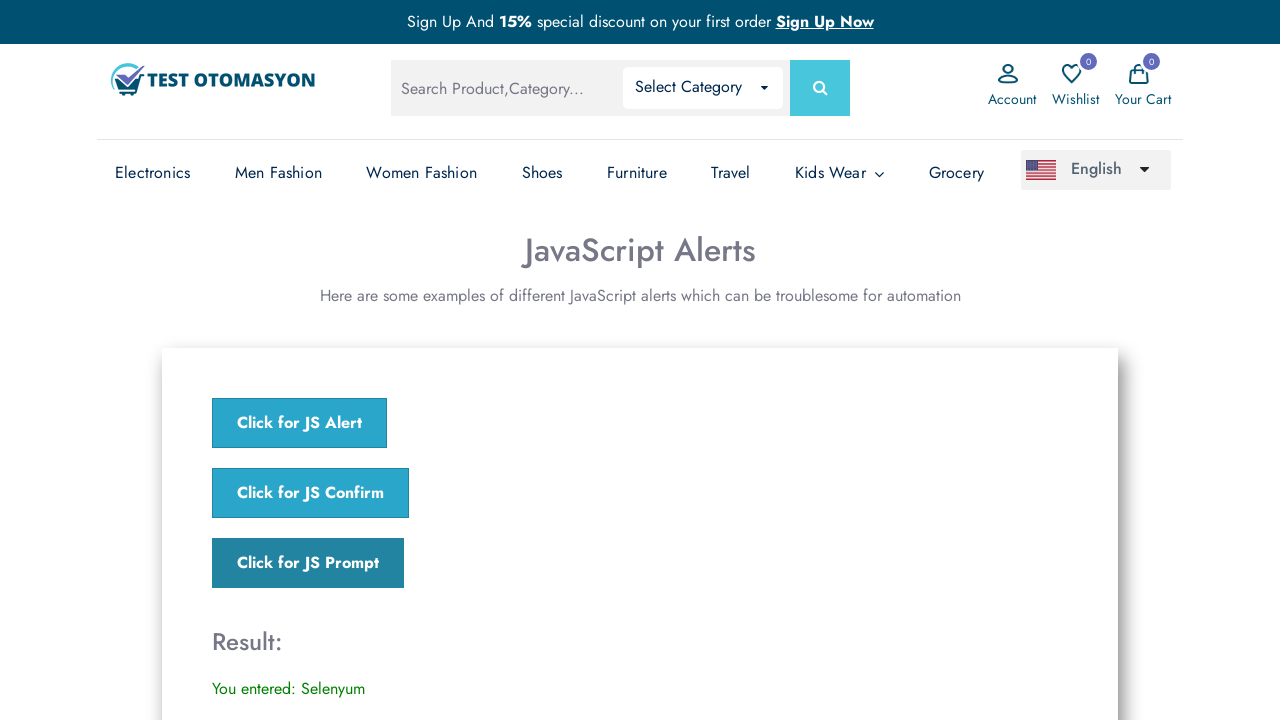

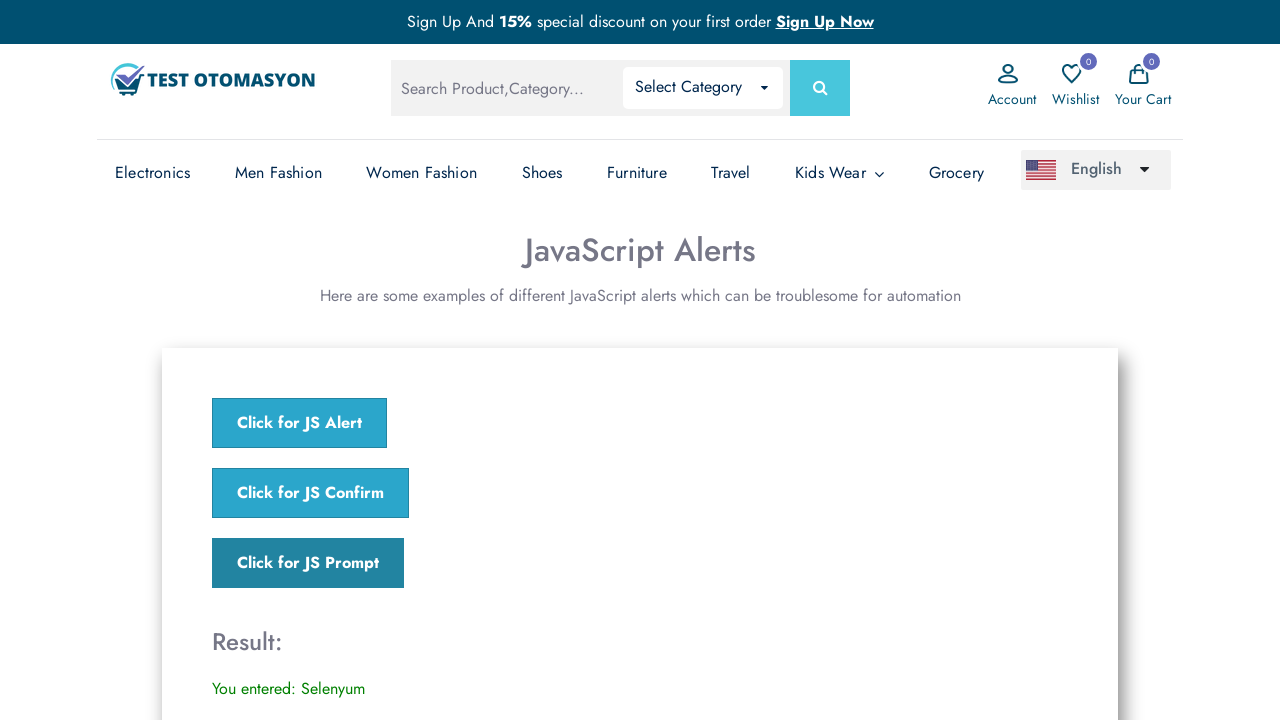